Tests double-click functionality by entering text in field1, double-clicking a copy button, and verifying the text is copied to field2

Starting URL: https://testautomationpractice.blogspot.com/

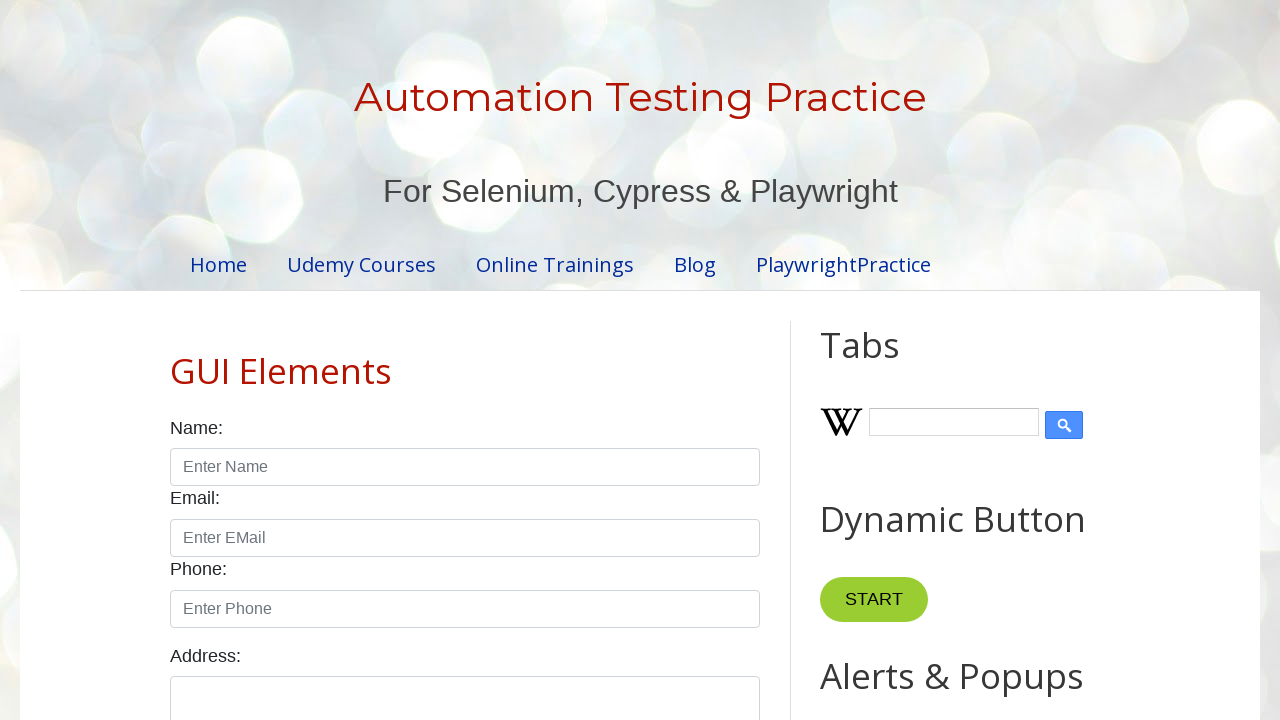

Cleared field1 on input#field1
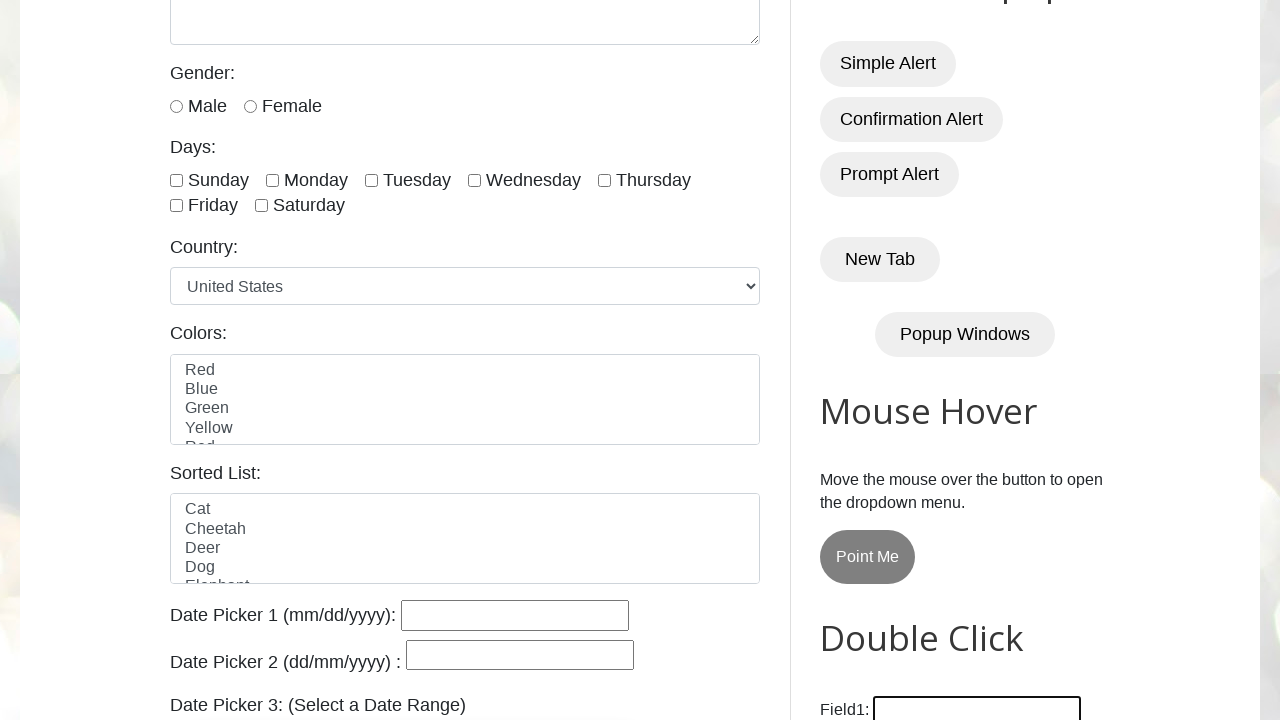

Entered 'Welcome Selenium' in field1 on input#field1
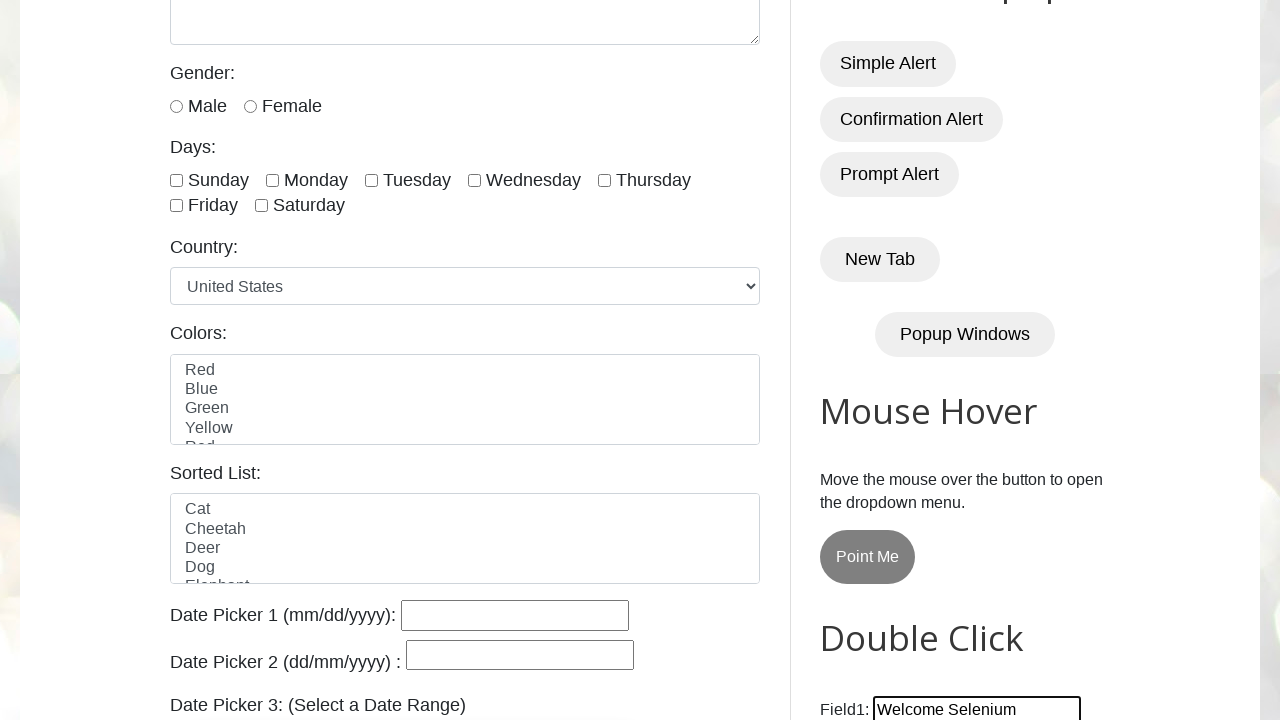

Double-clicked the Copy Text button at (885, 360) on xpath=//button[normalize-space()='Copy Text']
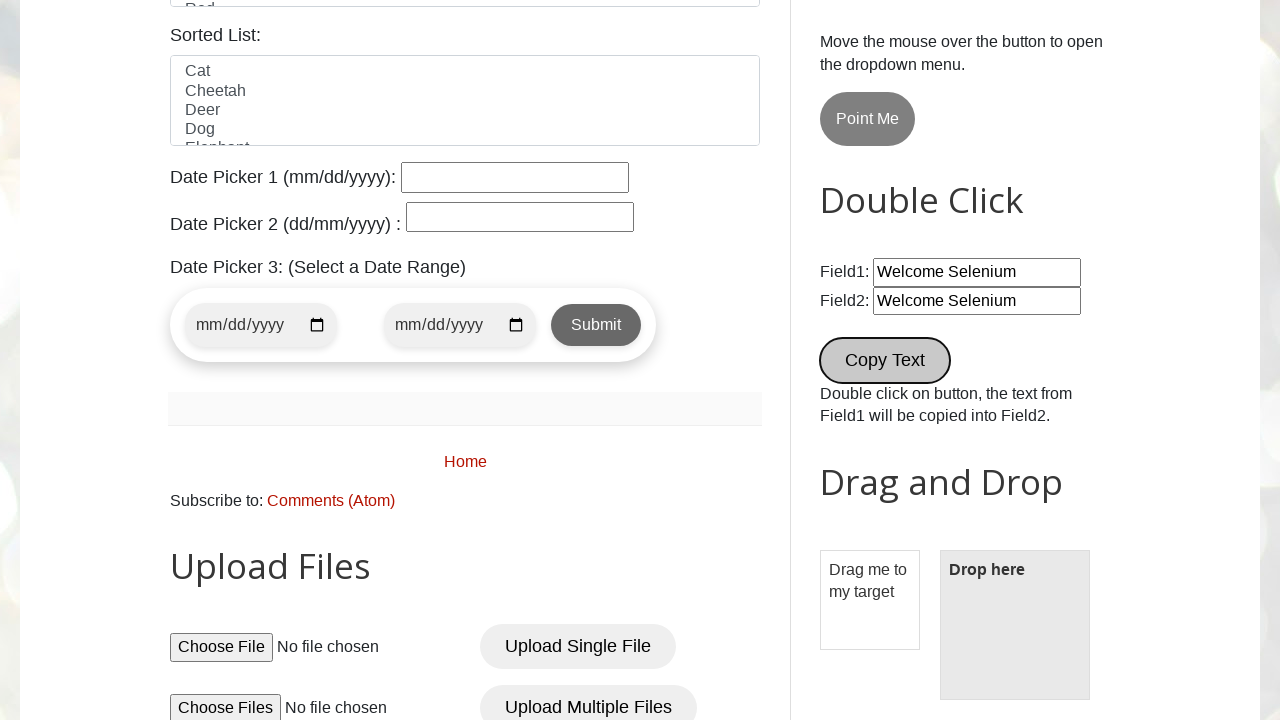

Verified that 'Welcome Selenium' was copied to field2
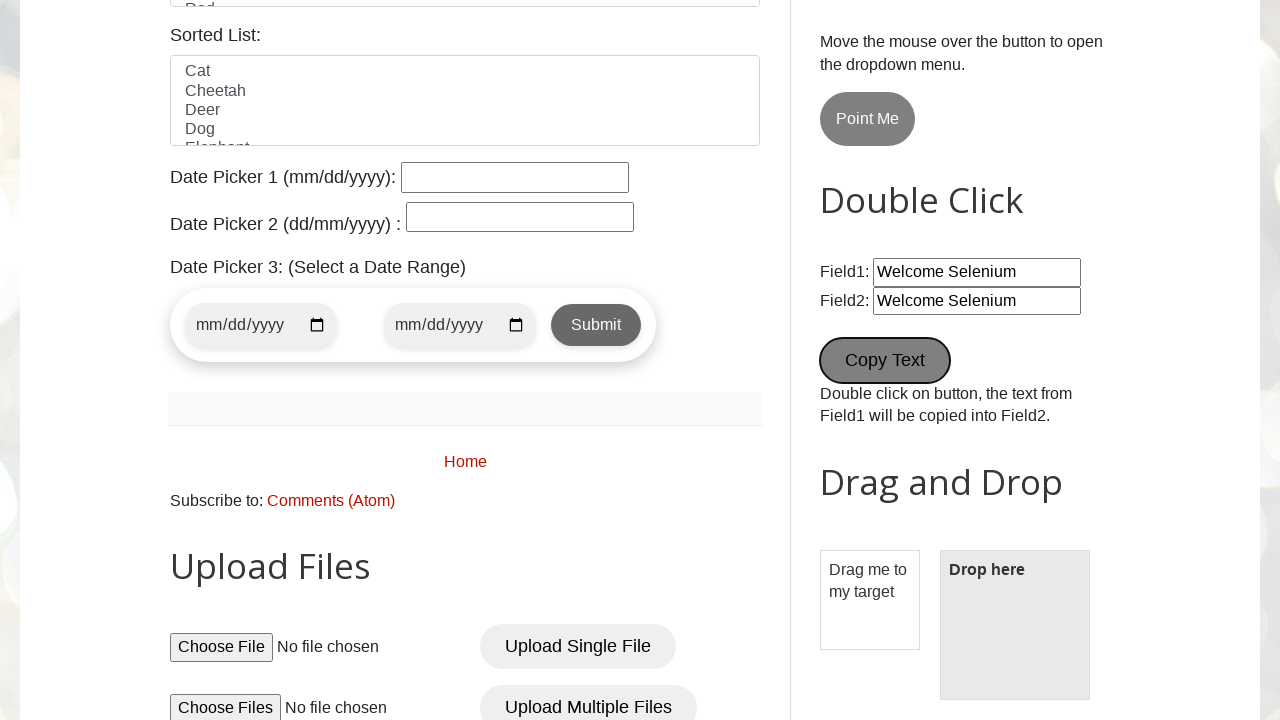

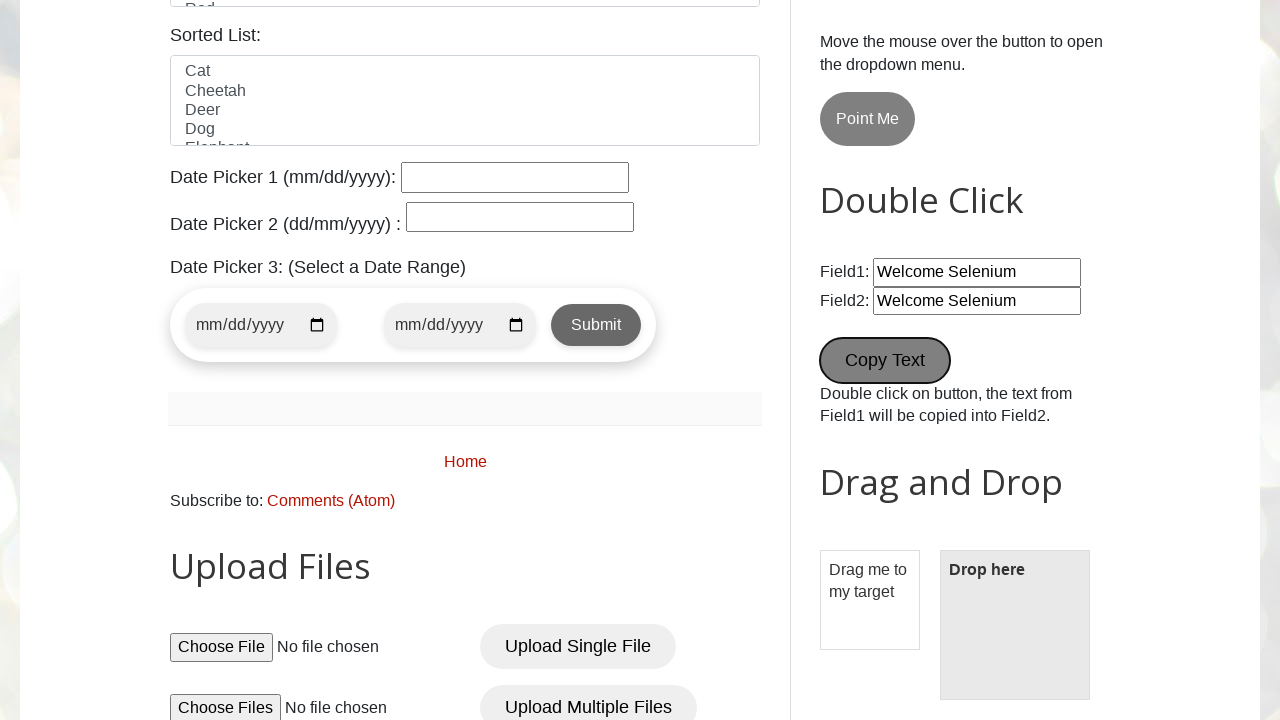